Tests the "Forgot Login Info" functionality on ParaBank by clicking the forgot login link, filling out personal information fields (name, address, SSN), and submitting the form to retrieve login credentials.

Starting URL: https://parabank.parasoft.com/

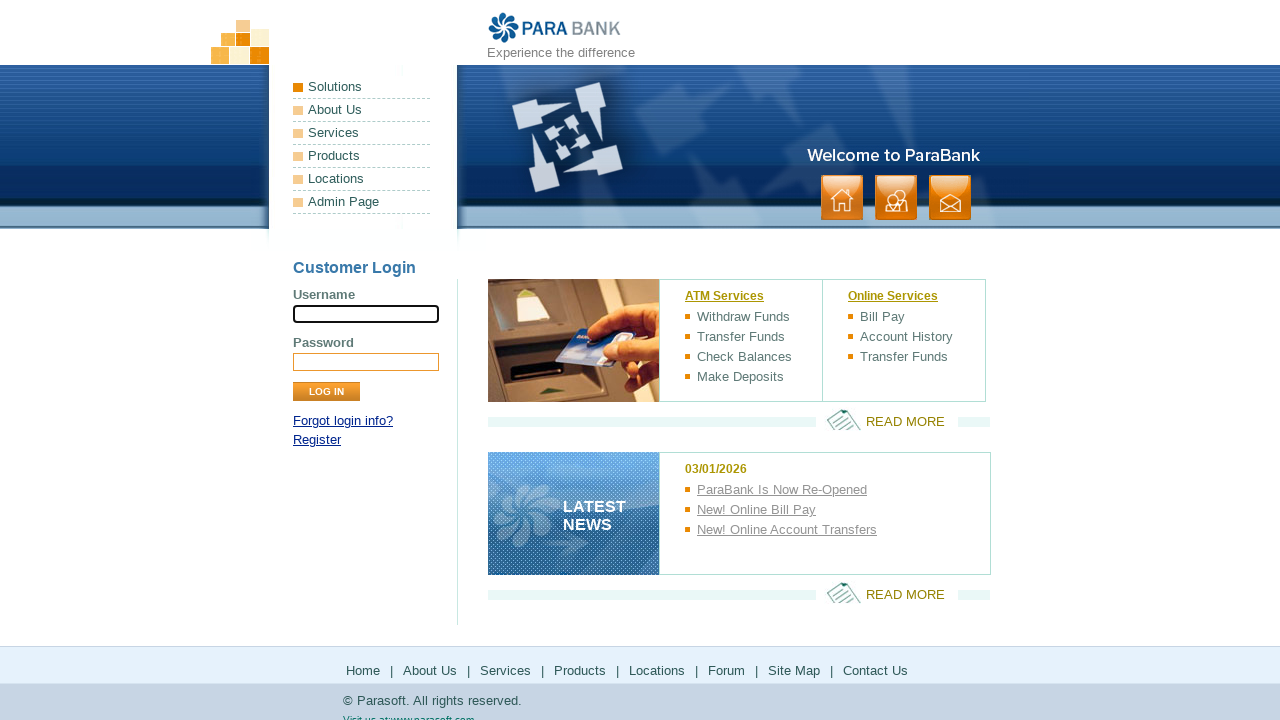

Clicked 'Forgot login info?' link at (343, 421) on a:has-text('Forgot login info?')
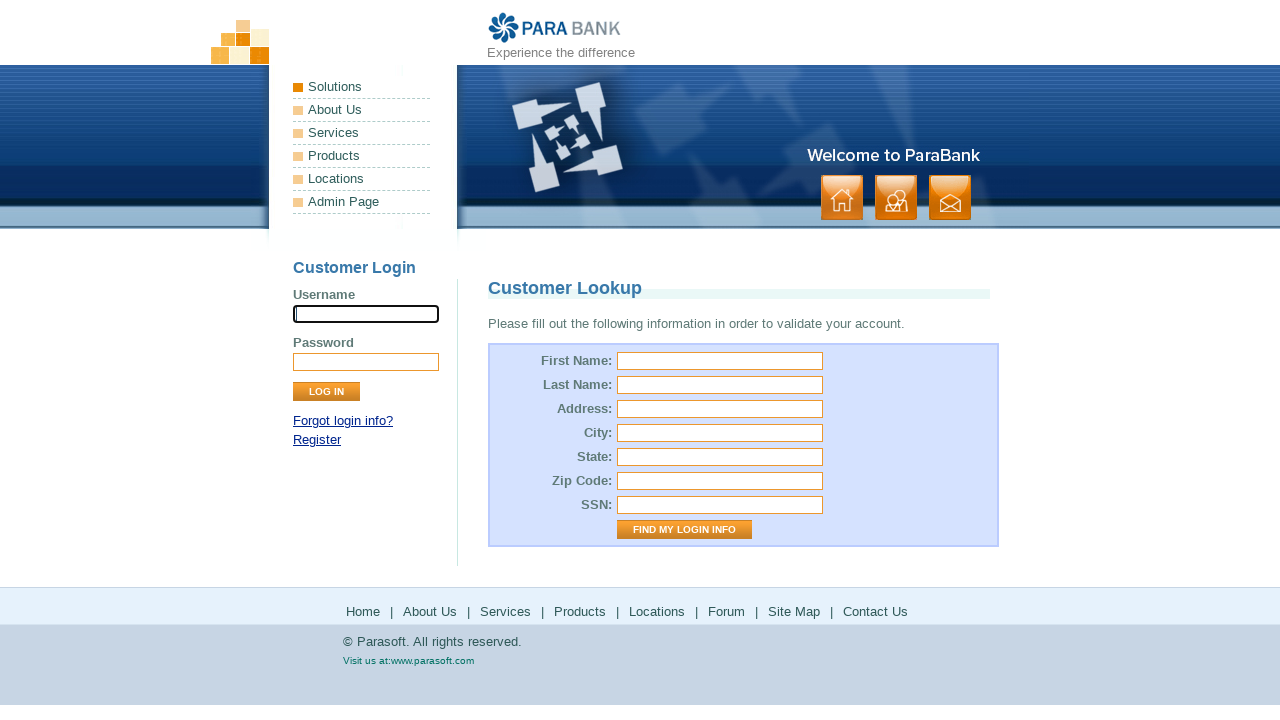

Customer lookup form loaded
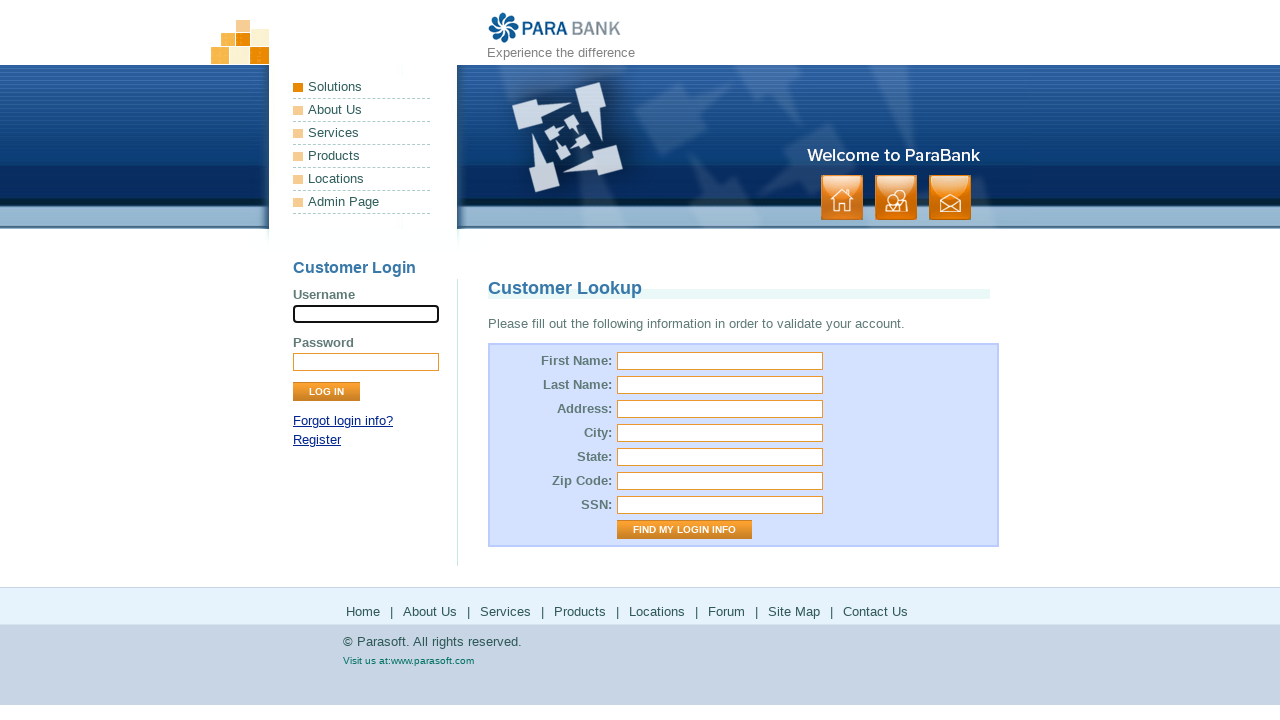

Filled in first name 'Michael' on input[name='firstName']
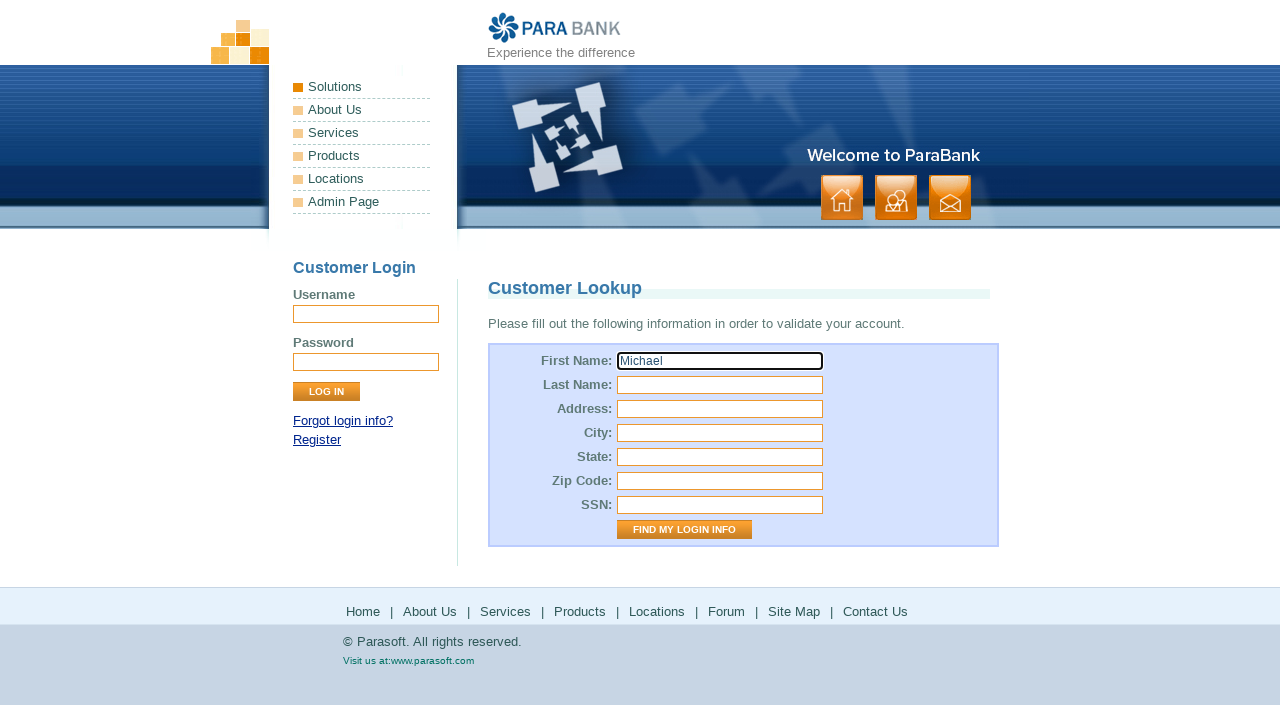

Filled in last name 'Thompson' on input[name='lastName']
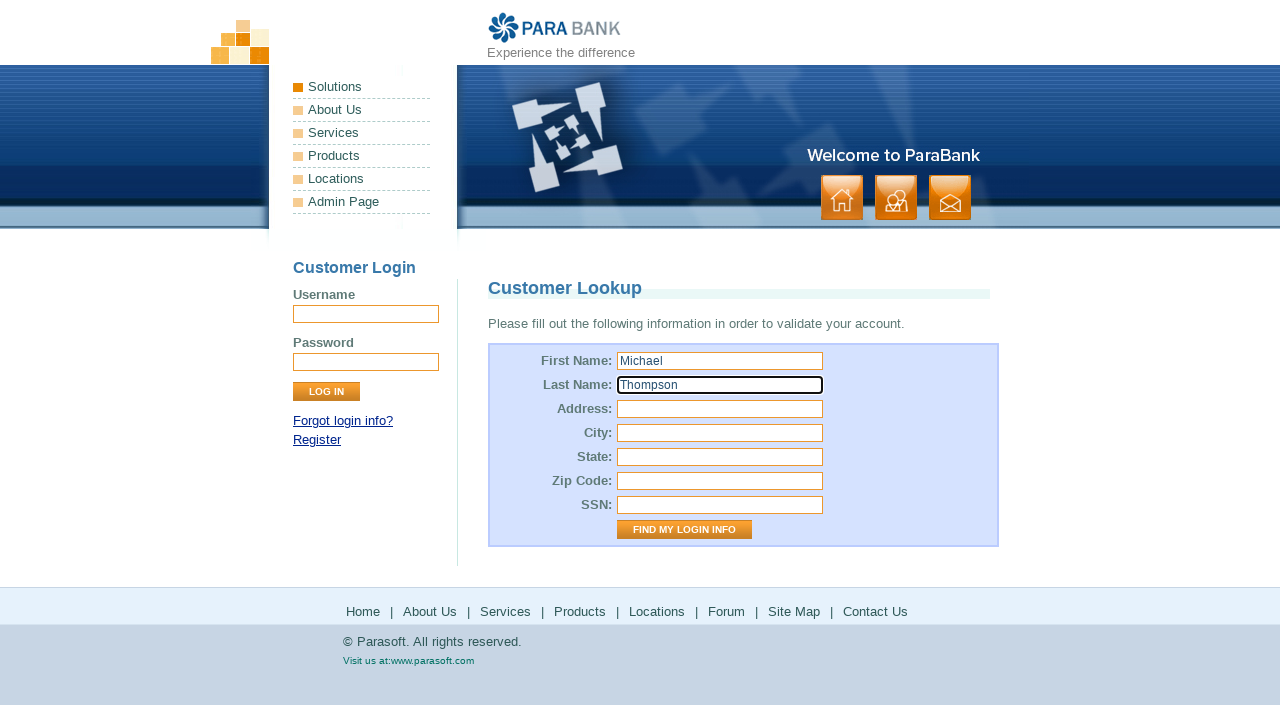

Filled in street address '742 Evergreen Terrace' on input[name='address.street']
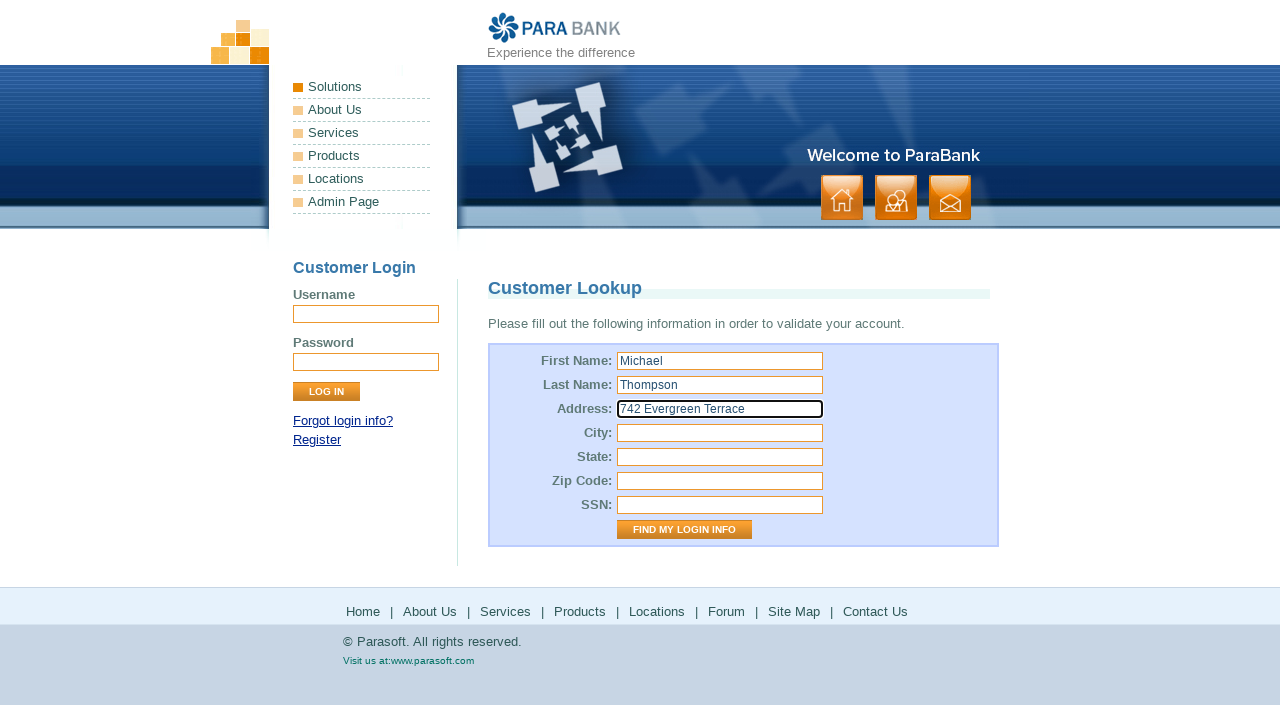

Filled in city 'Springfield' on input[name='address.city']
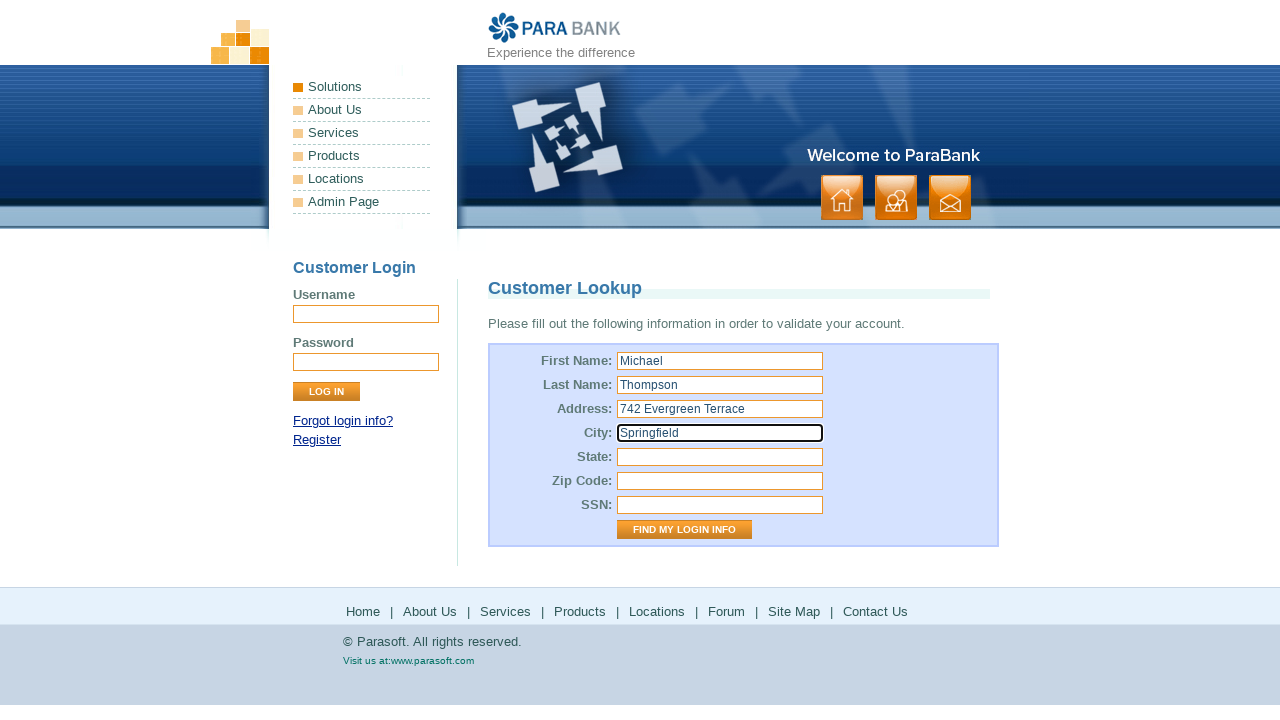

Filled in state 'Illinois' on input[name='address.state']
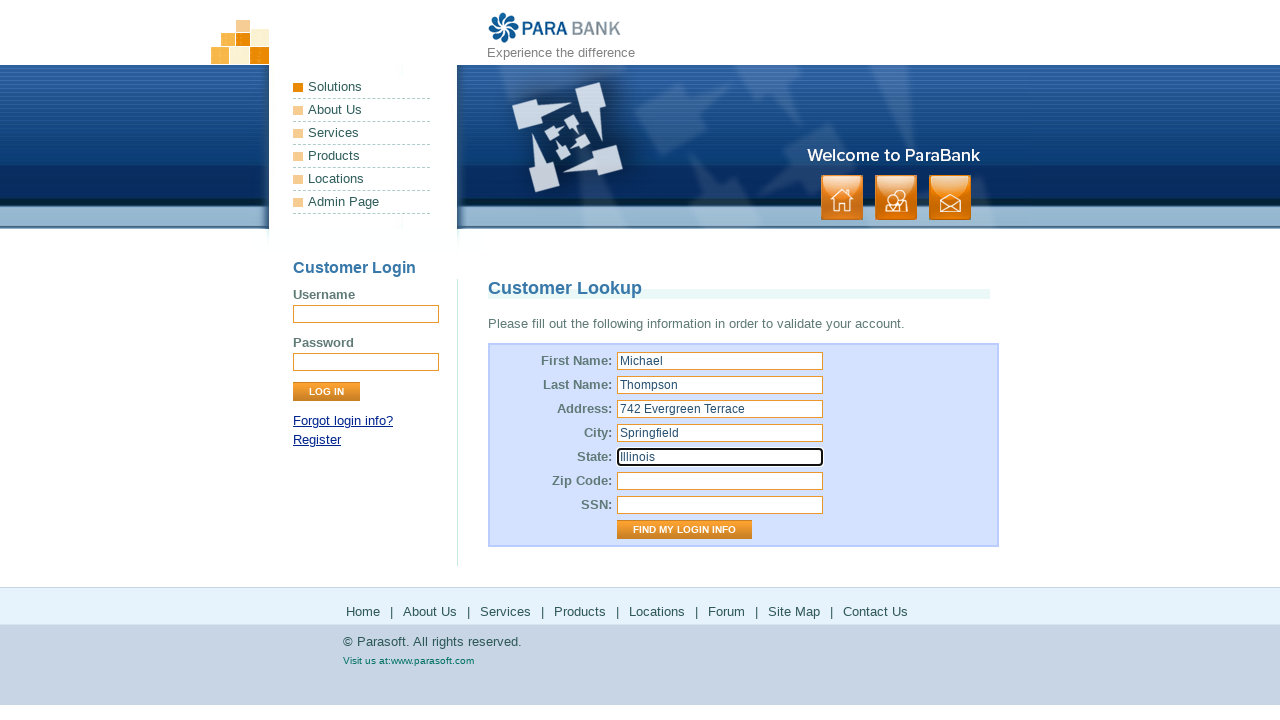

Filled in zip code '62701' on input[name='address.zipCode']
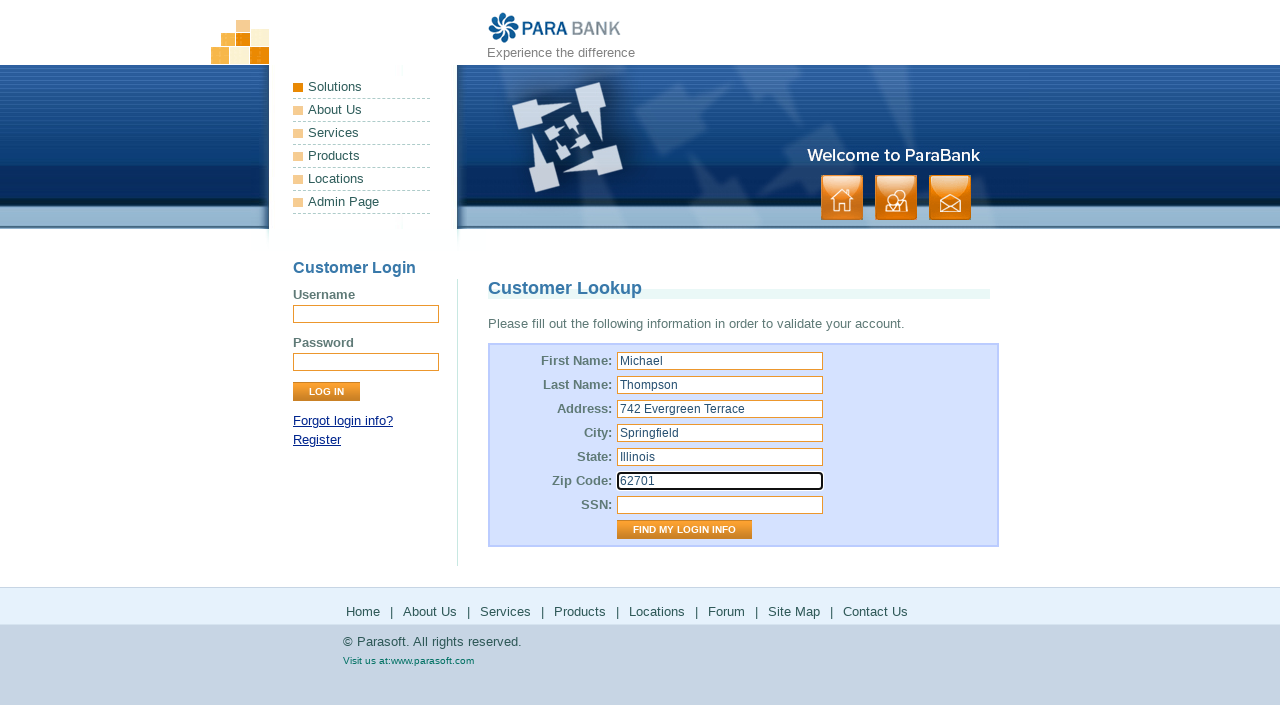

Filled in SSN '123-45-6789' on input[name='ssn']
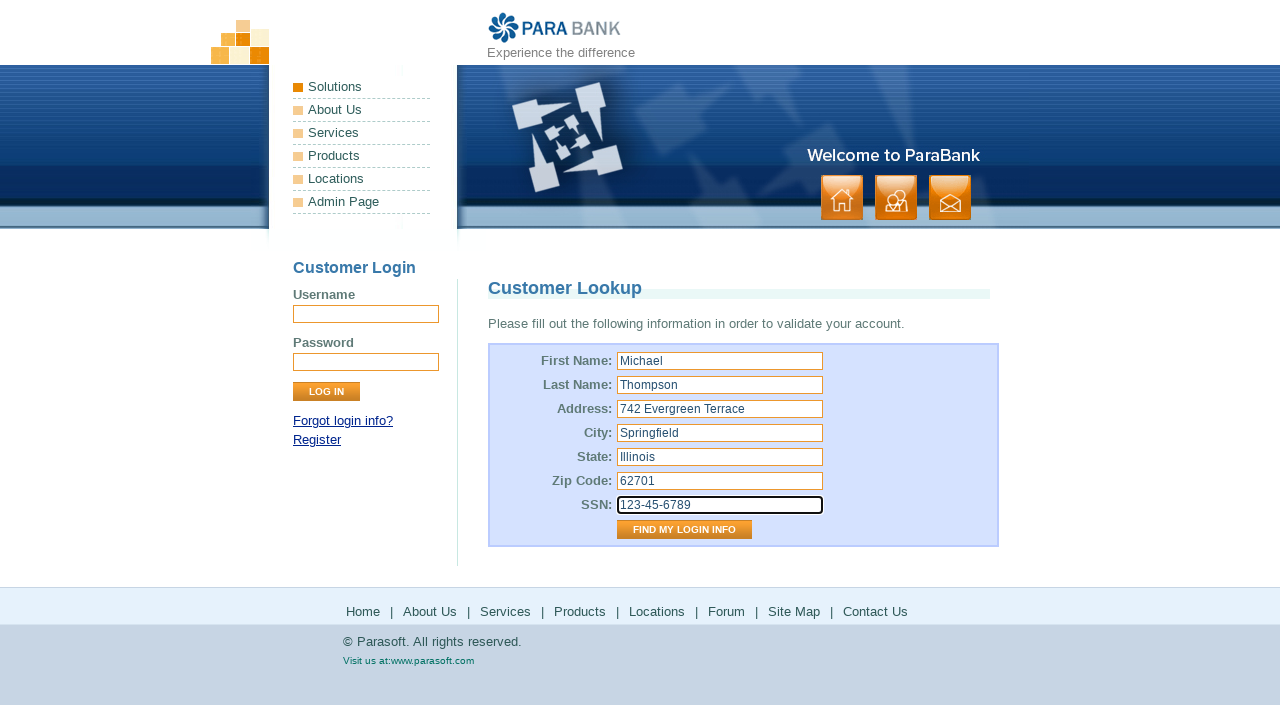

Clicked 'Find My Login Info' button to submit form at (684, 530) on input[value='Find My Login Info']
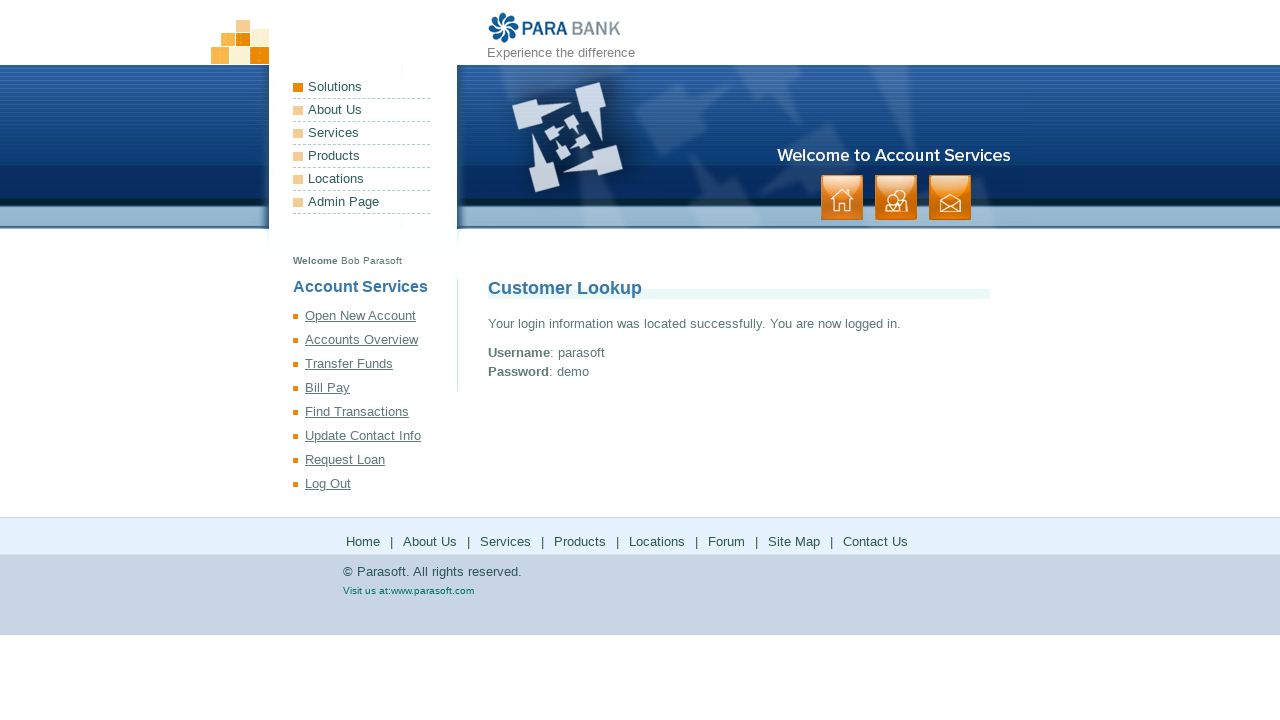

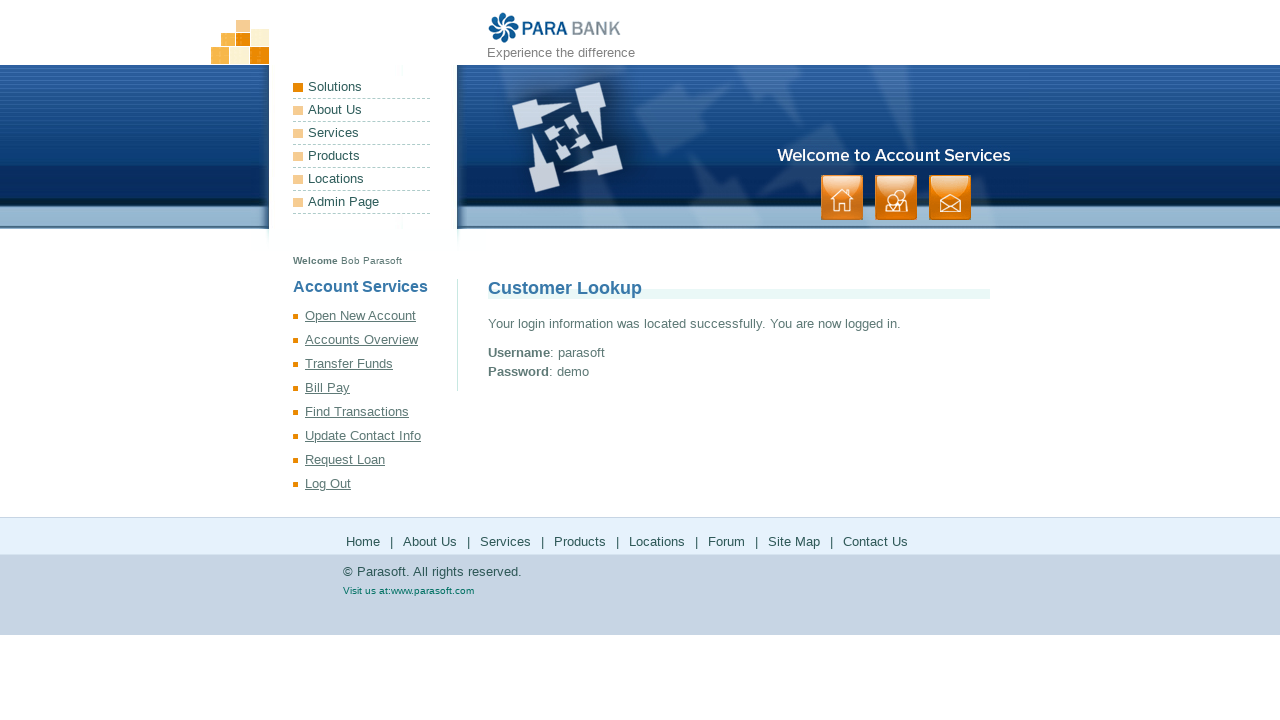